Tests custom expected condition by clicking a resend button and waiting for the number of history messages to increase

Starting URL: https://eviltester.github.io/supportclasses/#2000

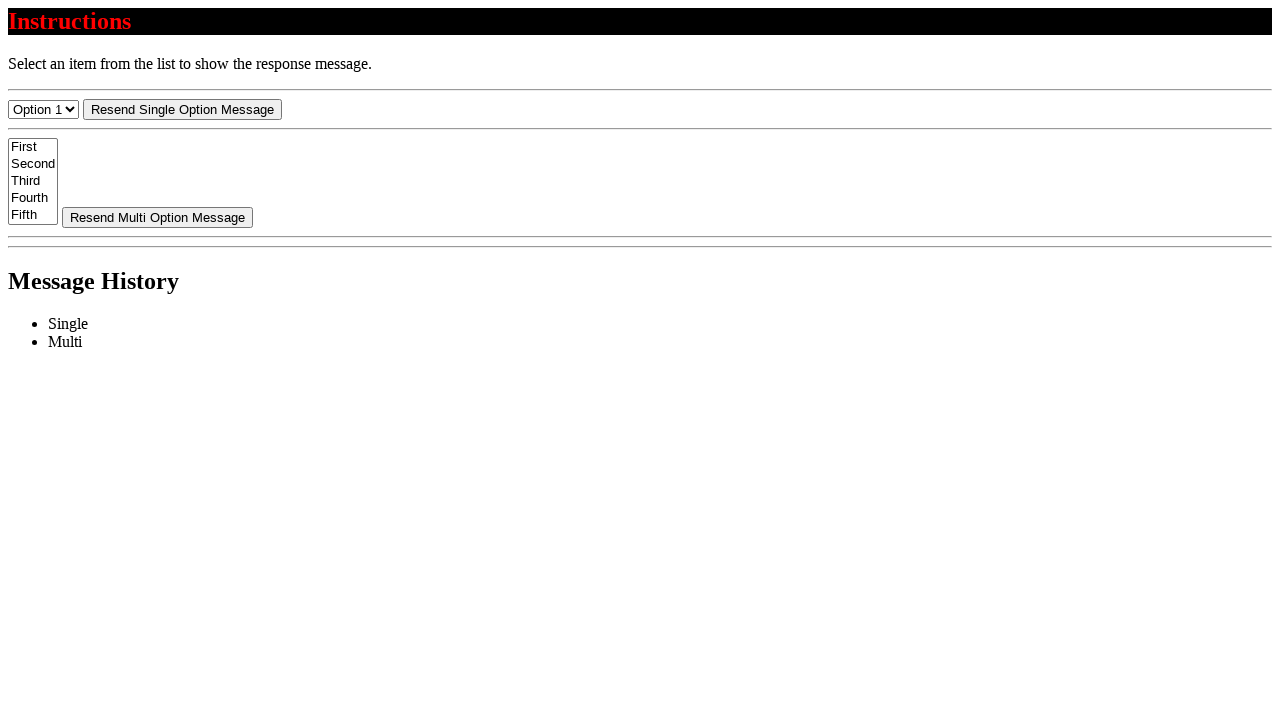

Navigated to support classes page
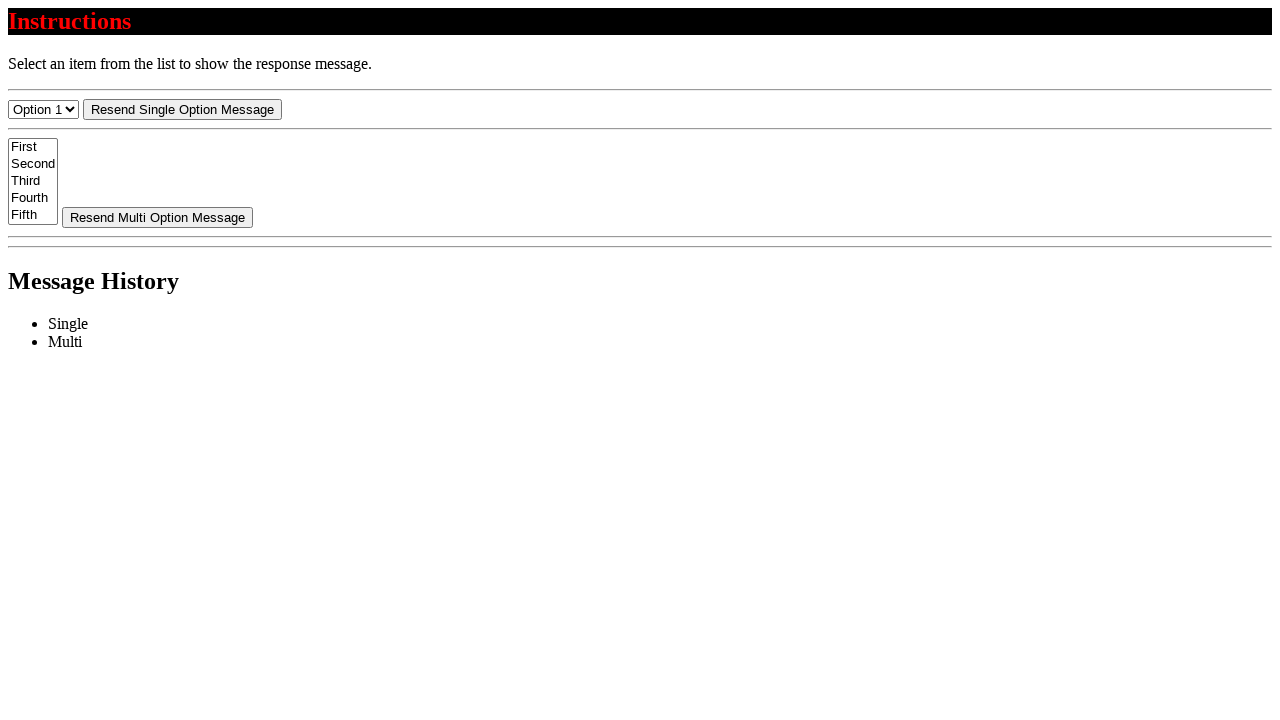

Retrieved initial message count: 0
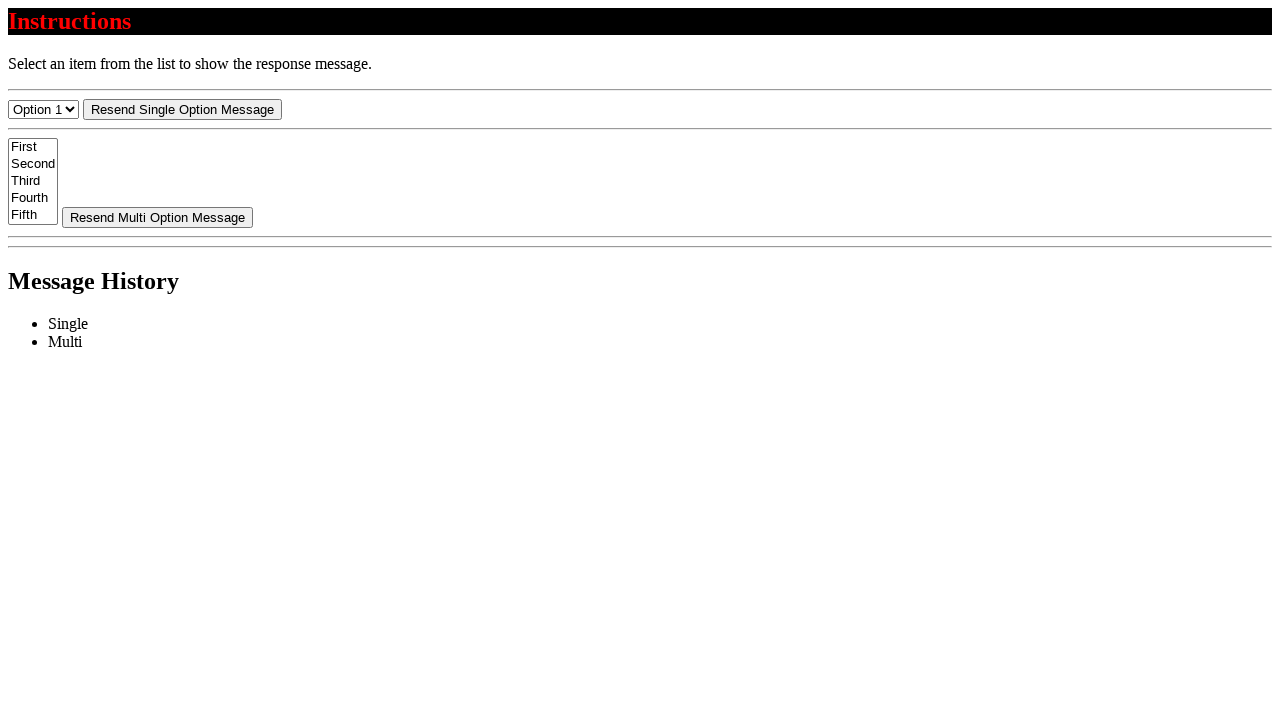

Clicked resend button at (182, 109) on #resend-select
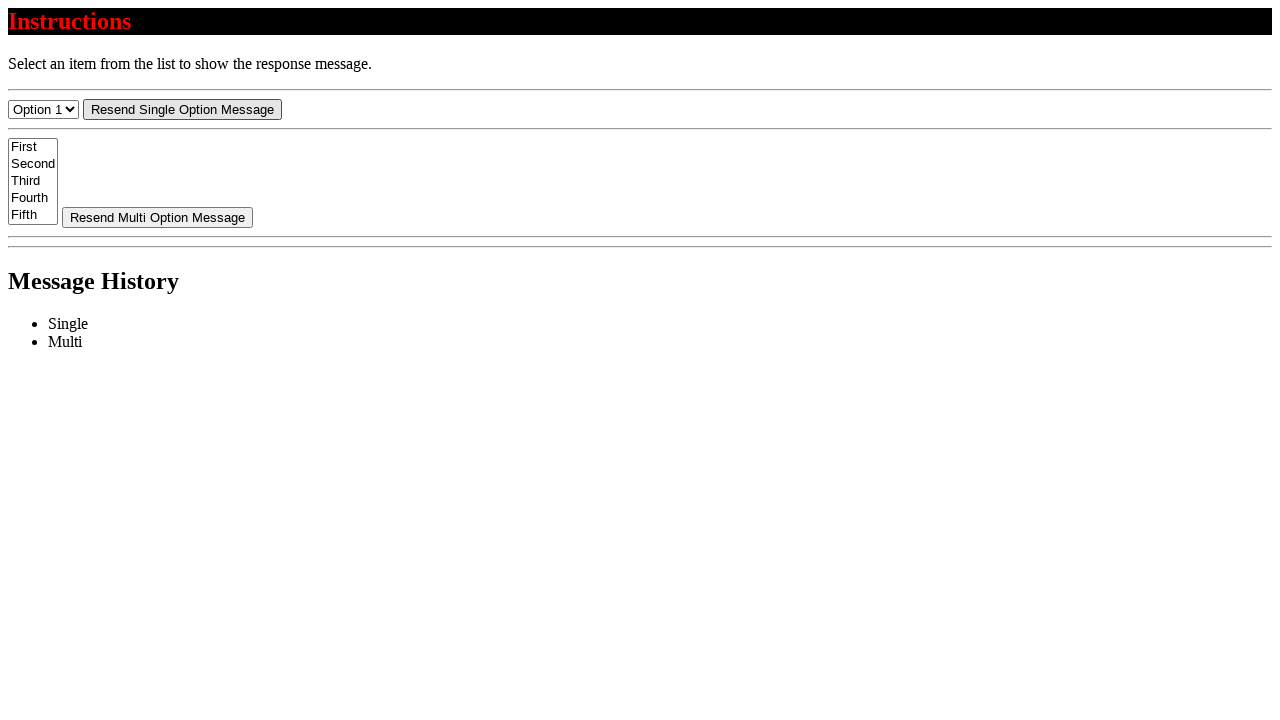

Waited for message count to increase beyond 0
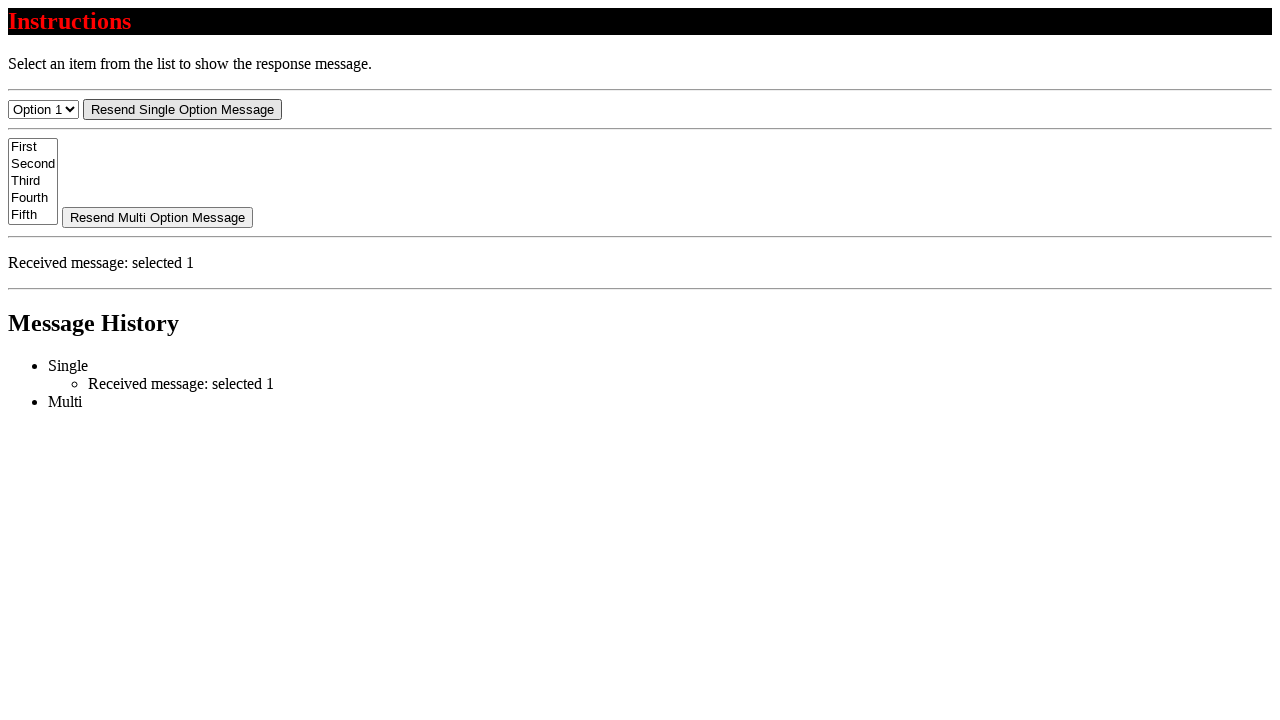

Retrieved message text: Received message: selected 1
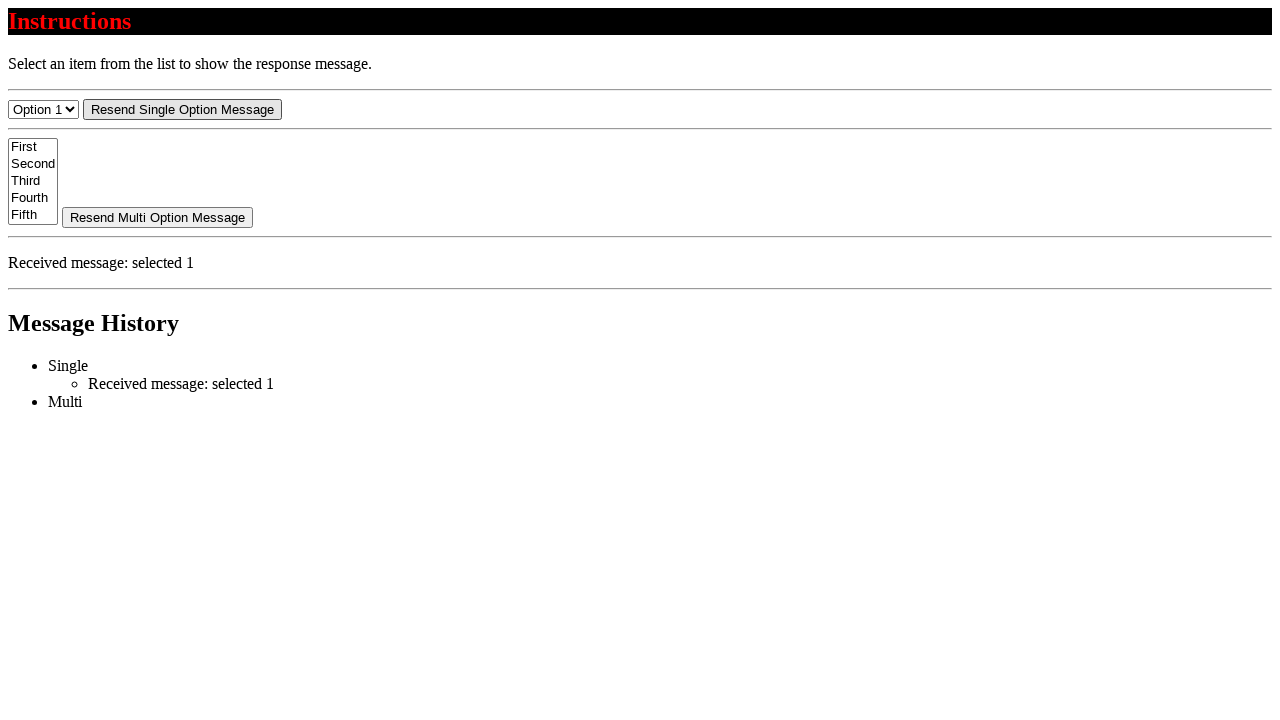

Verified message text starts with 'Received message:'
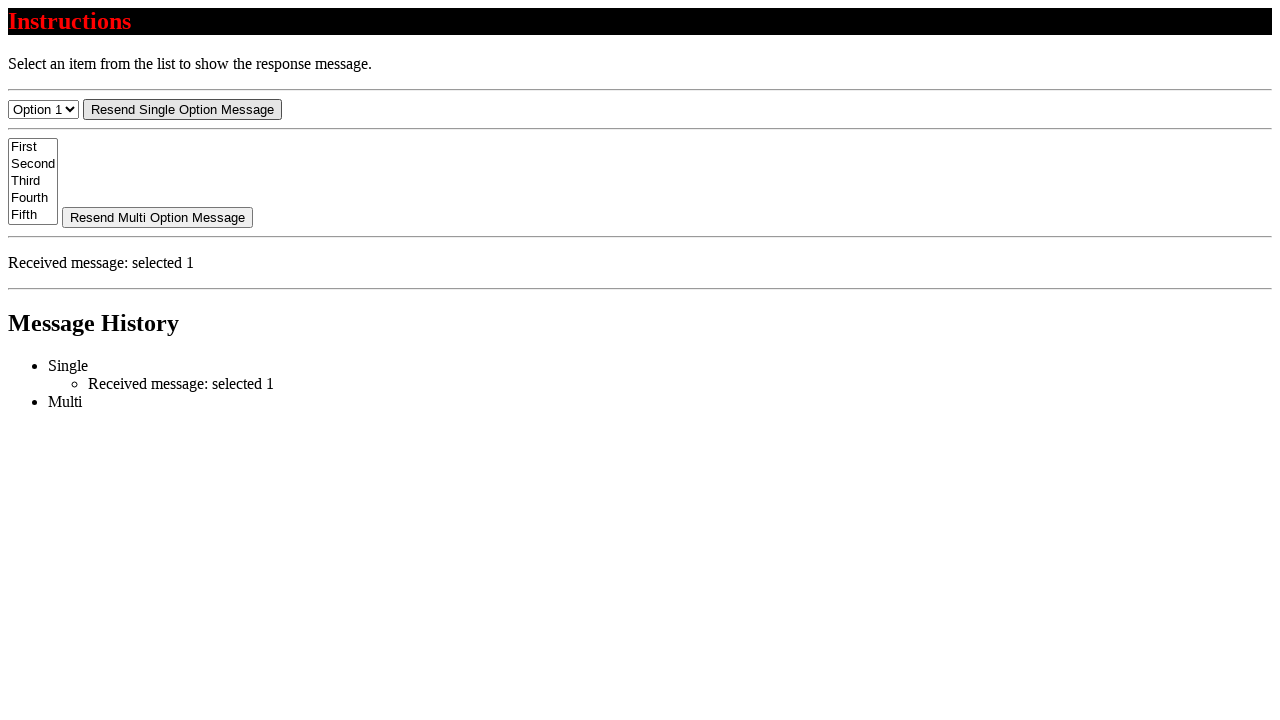

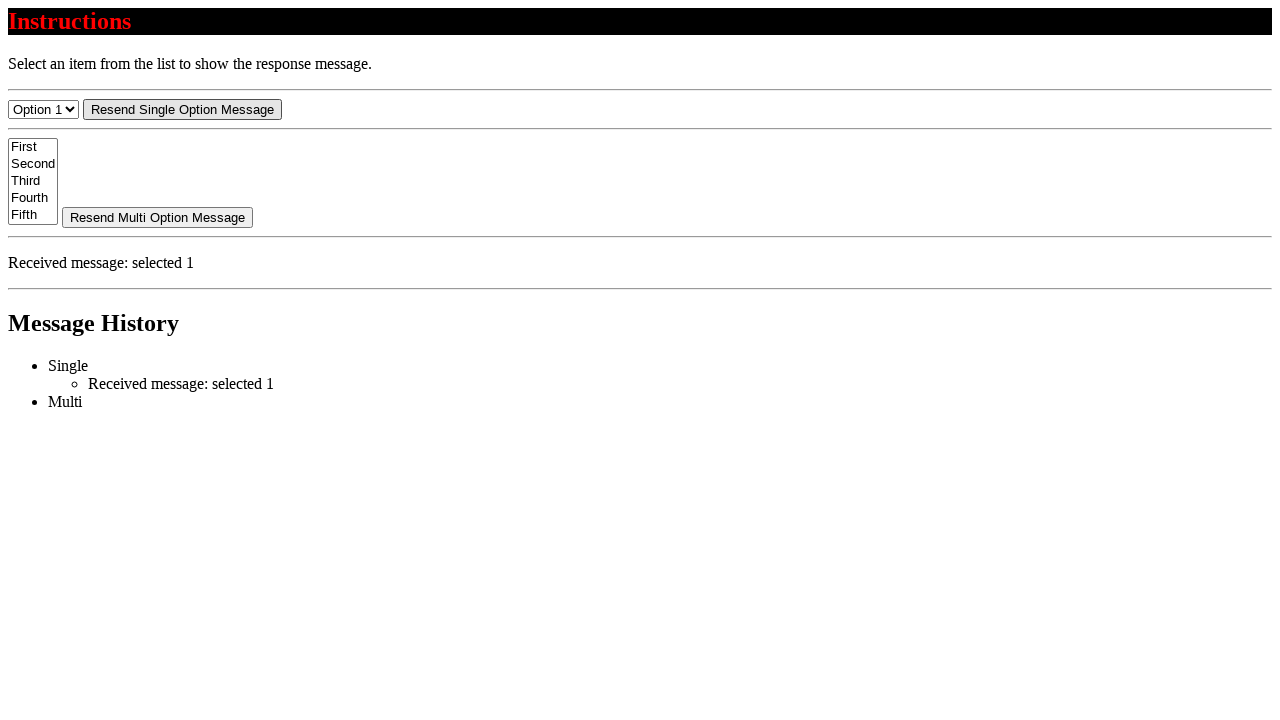